Tests drag and drop functionality by dragging colored circles (red, green, blue) to a target area

Starting URL: https://practice.expandtesting.com/drag-and-drop-circles

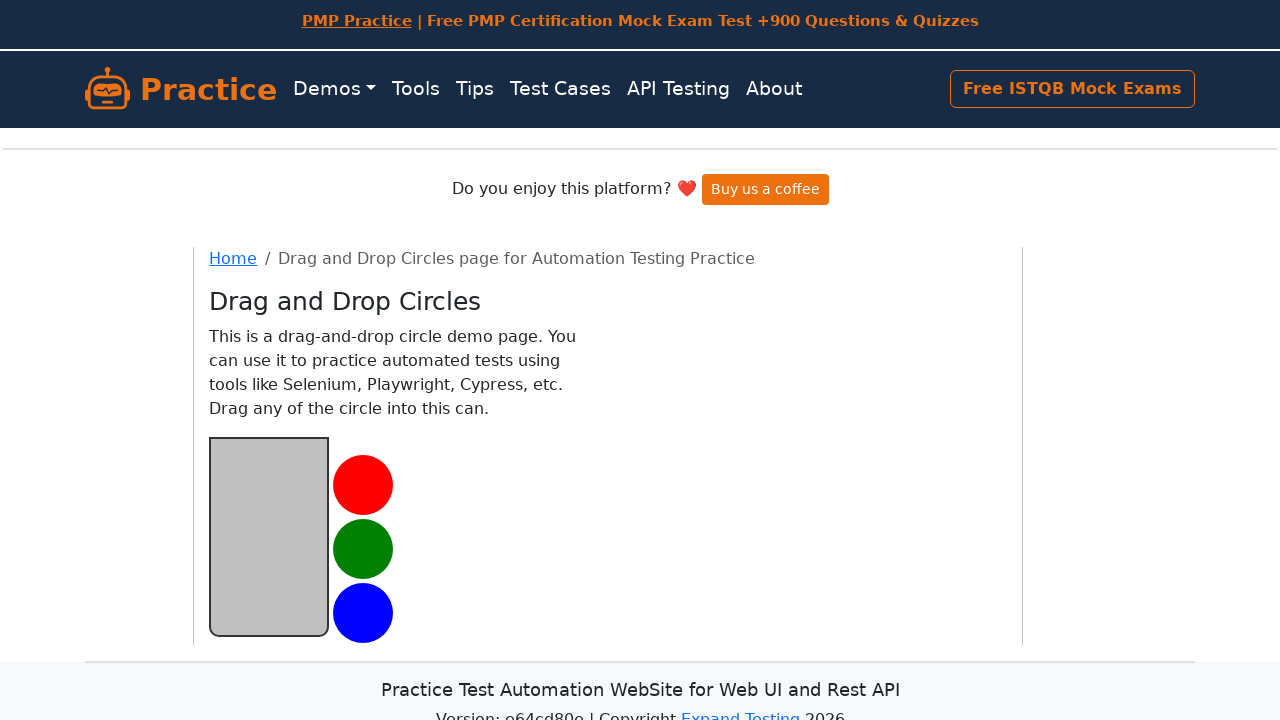

Located red circle element
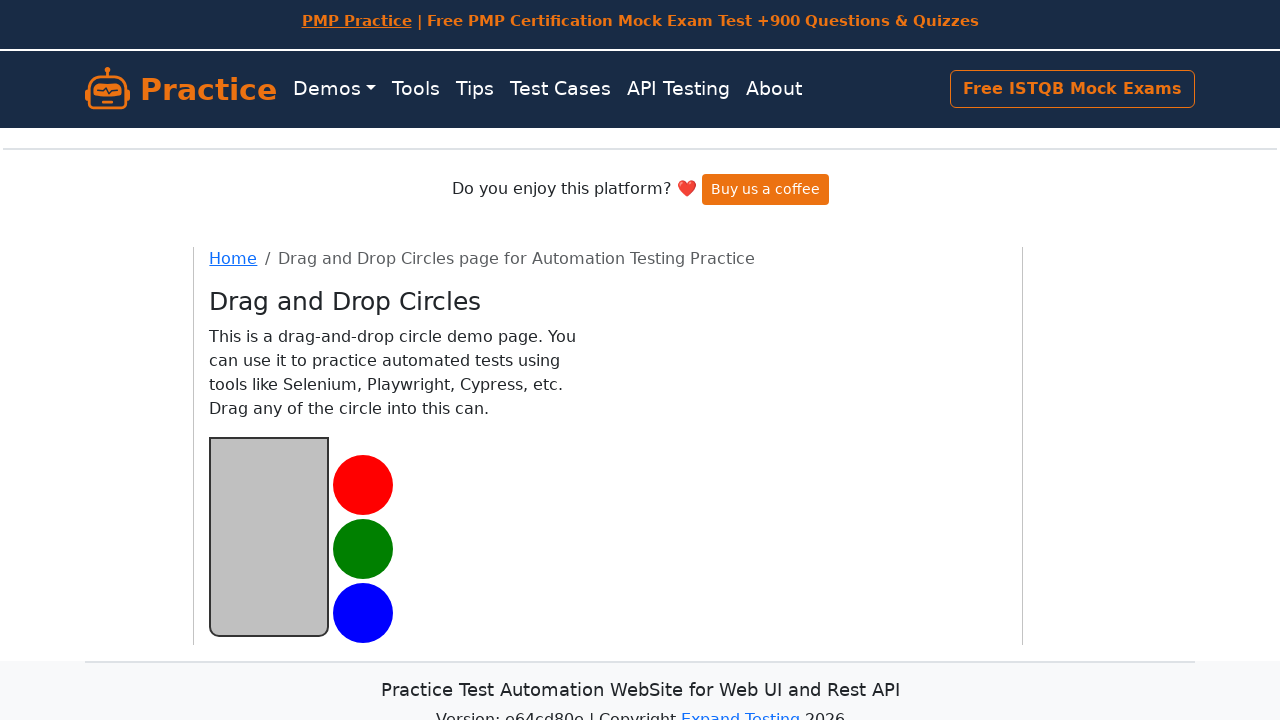

Located green circle element
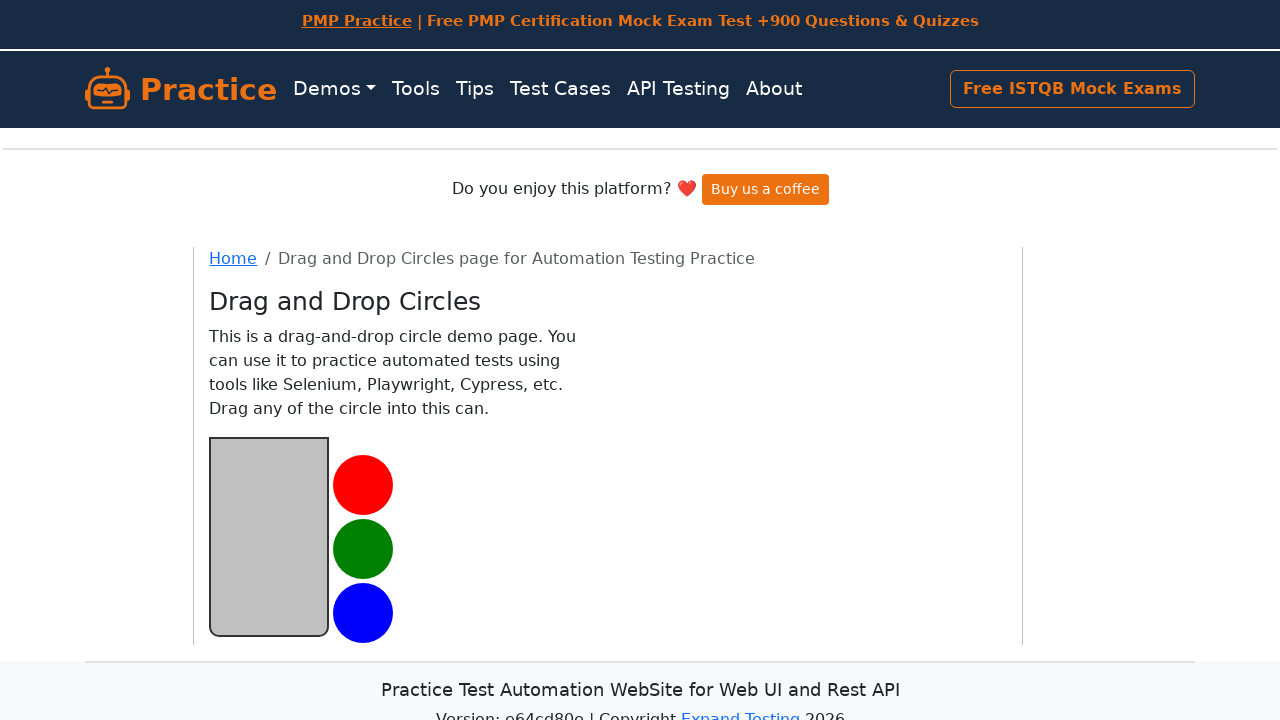

Located blue circle element
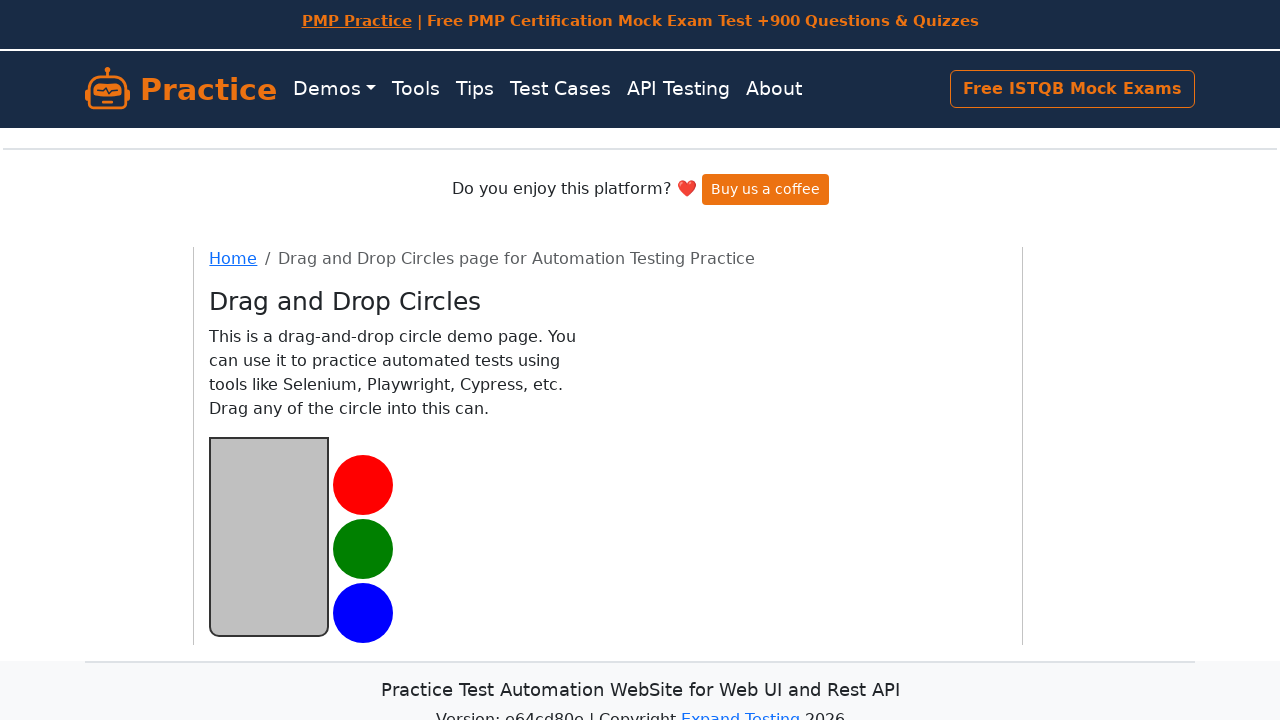

Located target drop zone
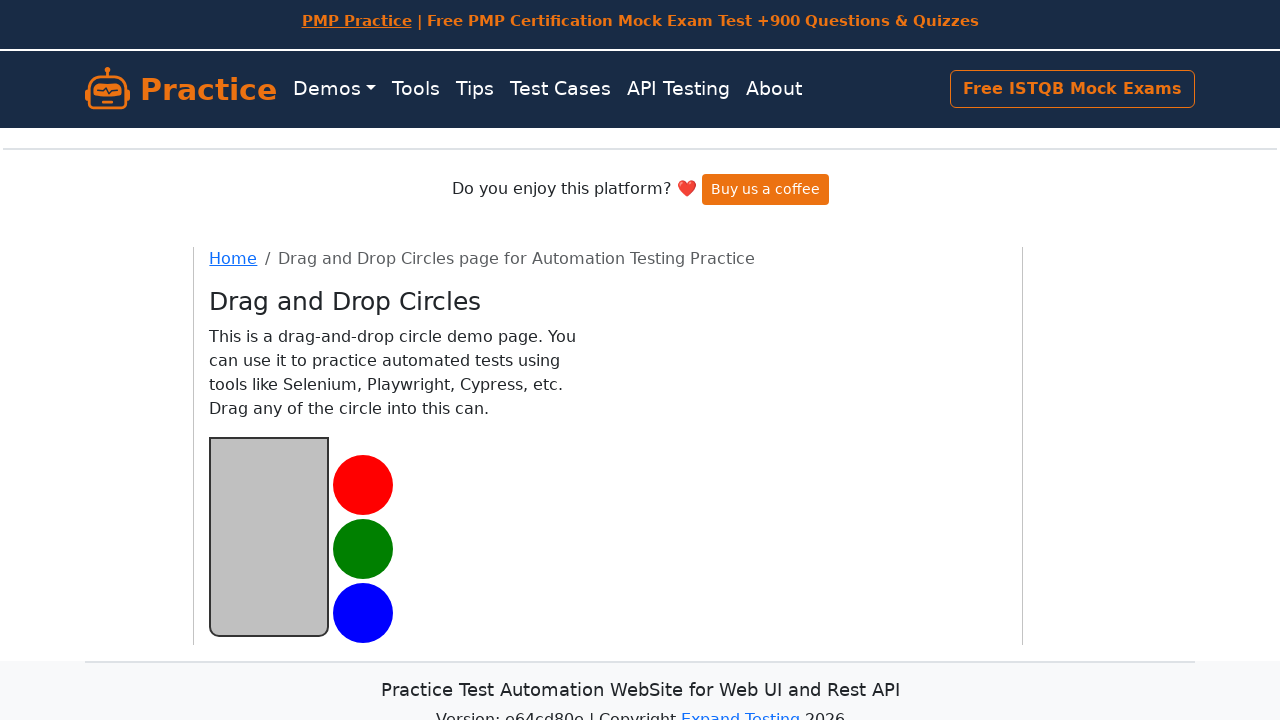

Scrolled down 1095 pixels to view drag and drop elements
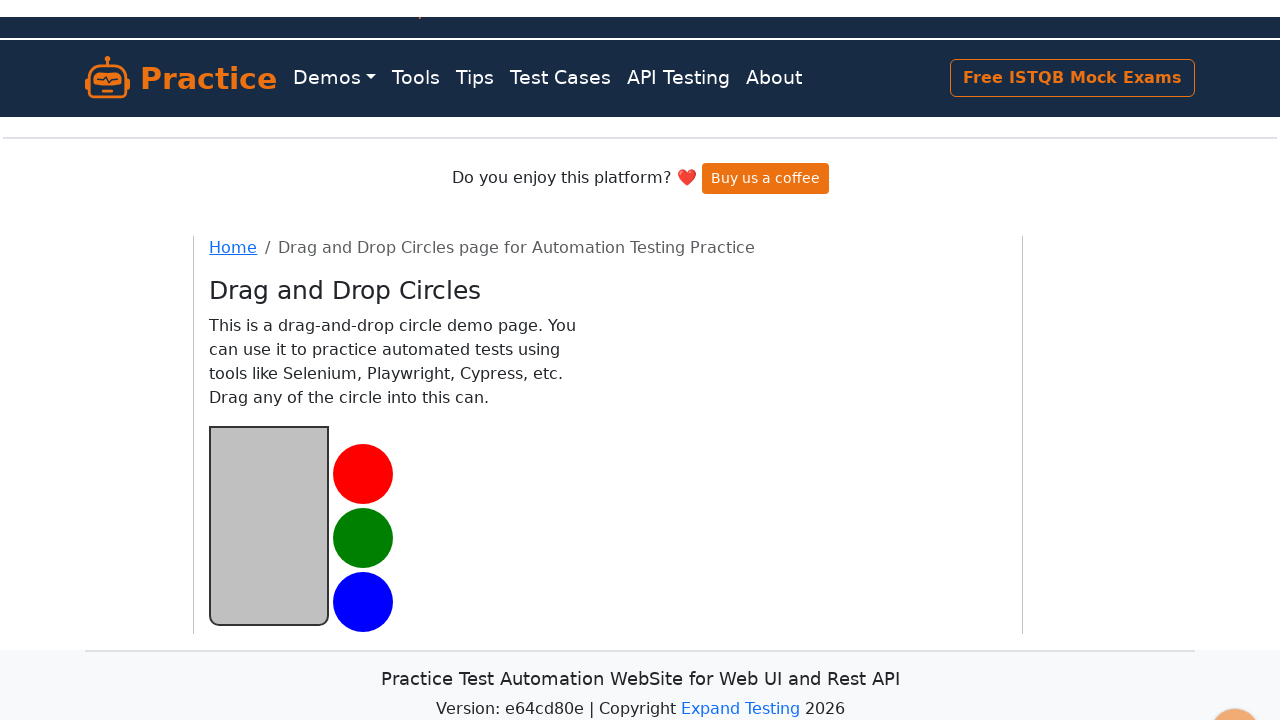

Dragged red circle to target area at (269, 508)
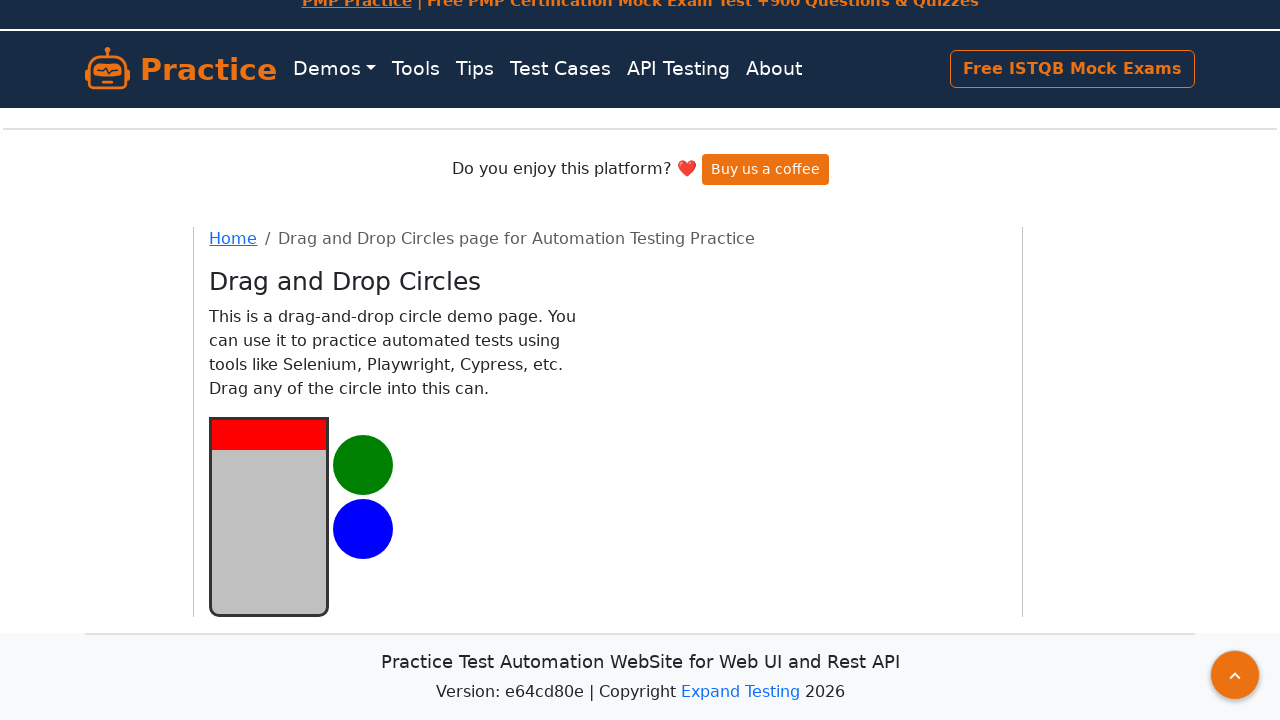

Dragged green circle to target area at (269, 516)
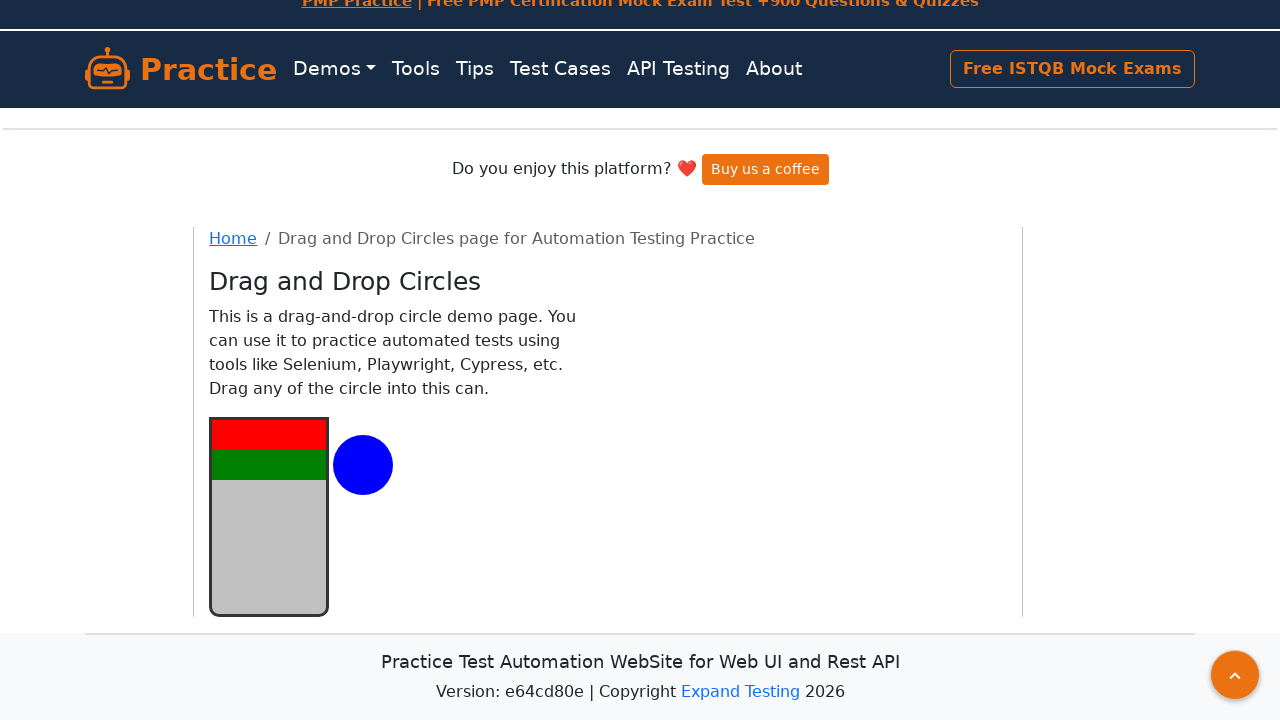

Dragged blue circle to target area at (269, 516)
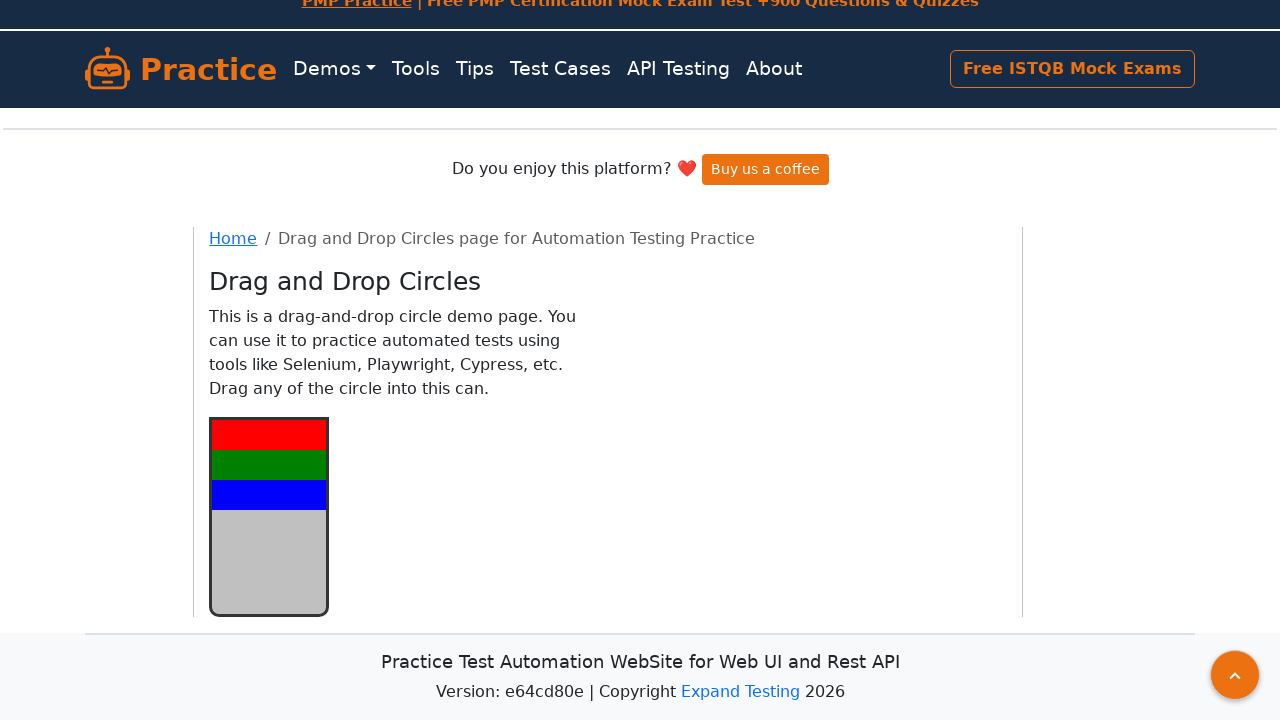

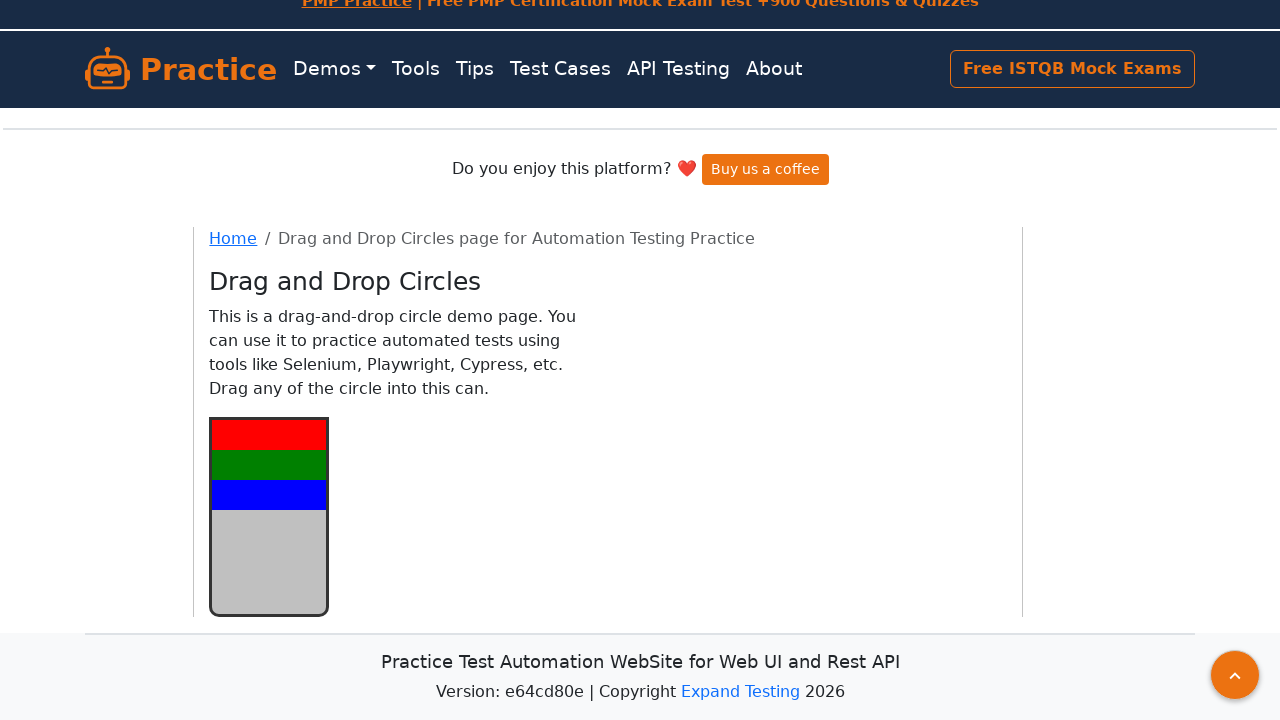